Tests form auto-fill functionality by filling first name and last name fields on W3Schools HTML forms tutorial page and submitting the form.

Starting URL: https://www.w3schools.com/html/html_forms.asp

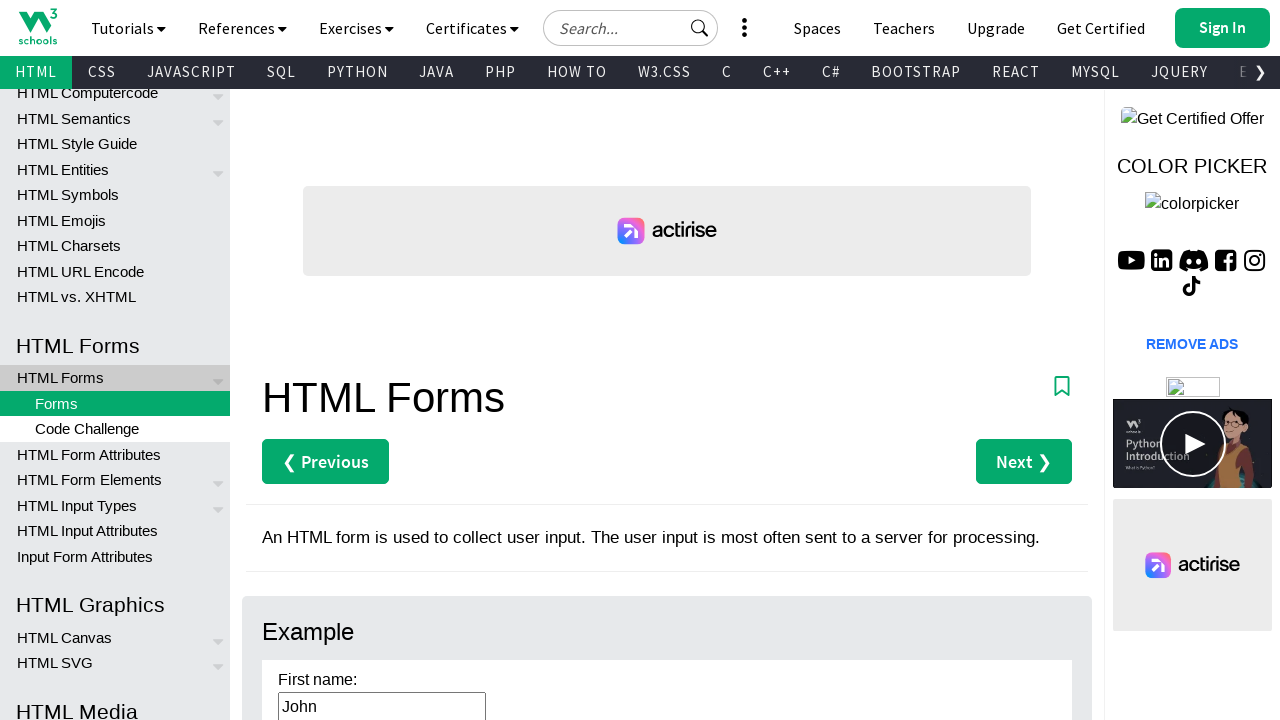

Filled first name field with 'John' on input[name='firstname']
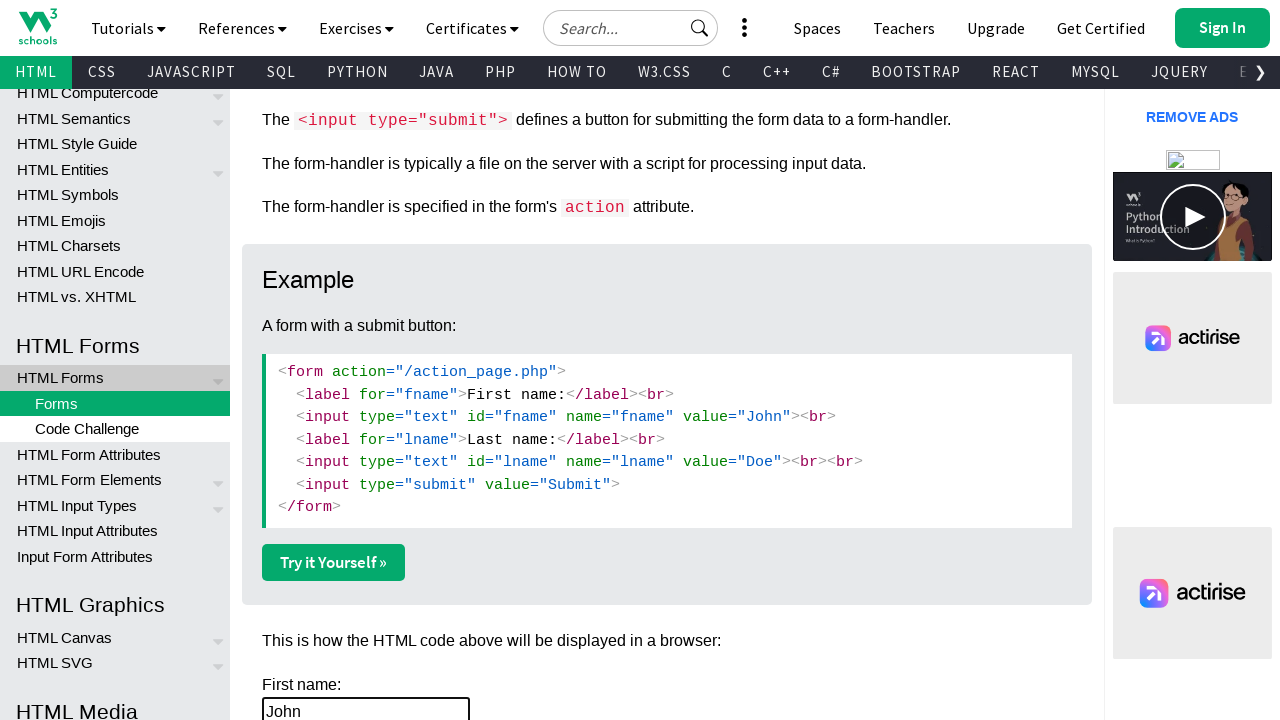

Filled last name field with 'Doe' on input[name='lastname']
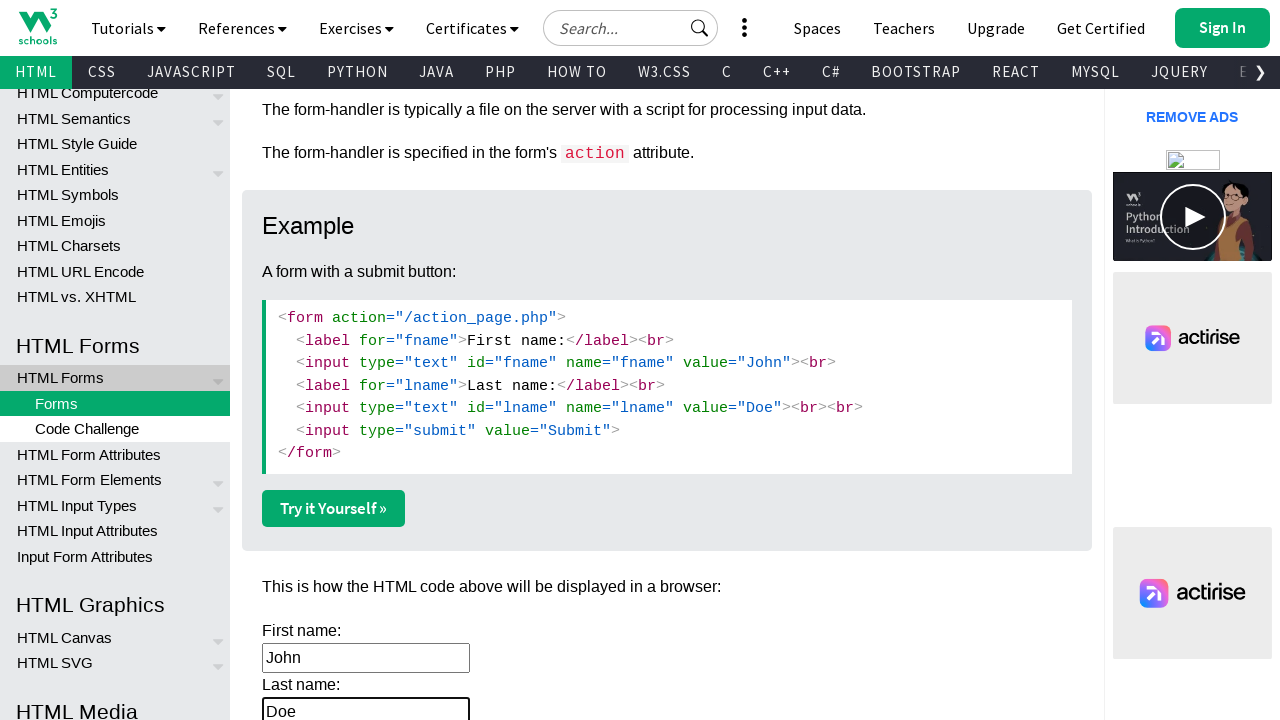

Clicked form submit button at (311, 360) on form[action='/action_page.php'] input[type='submit']
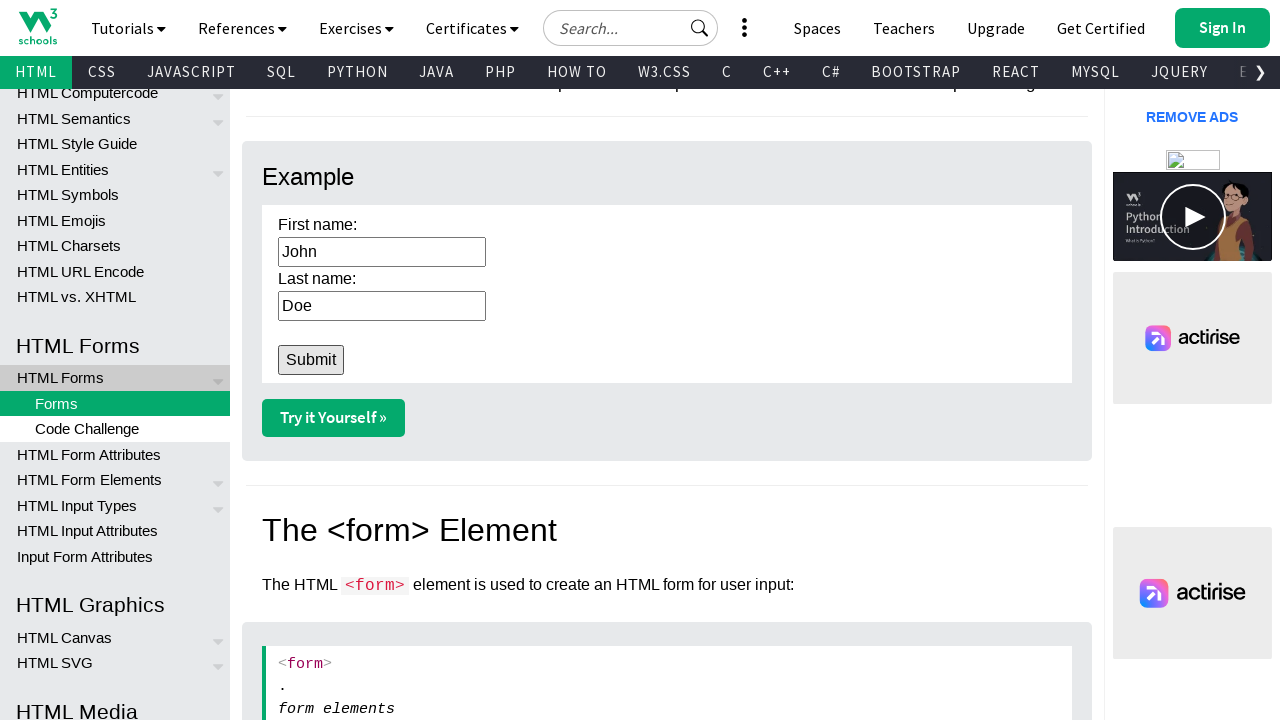

Form submission completed and page loaded
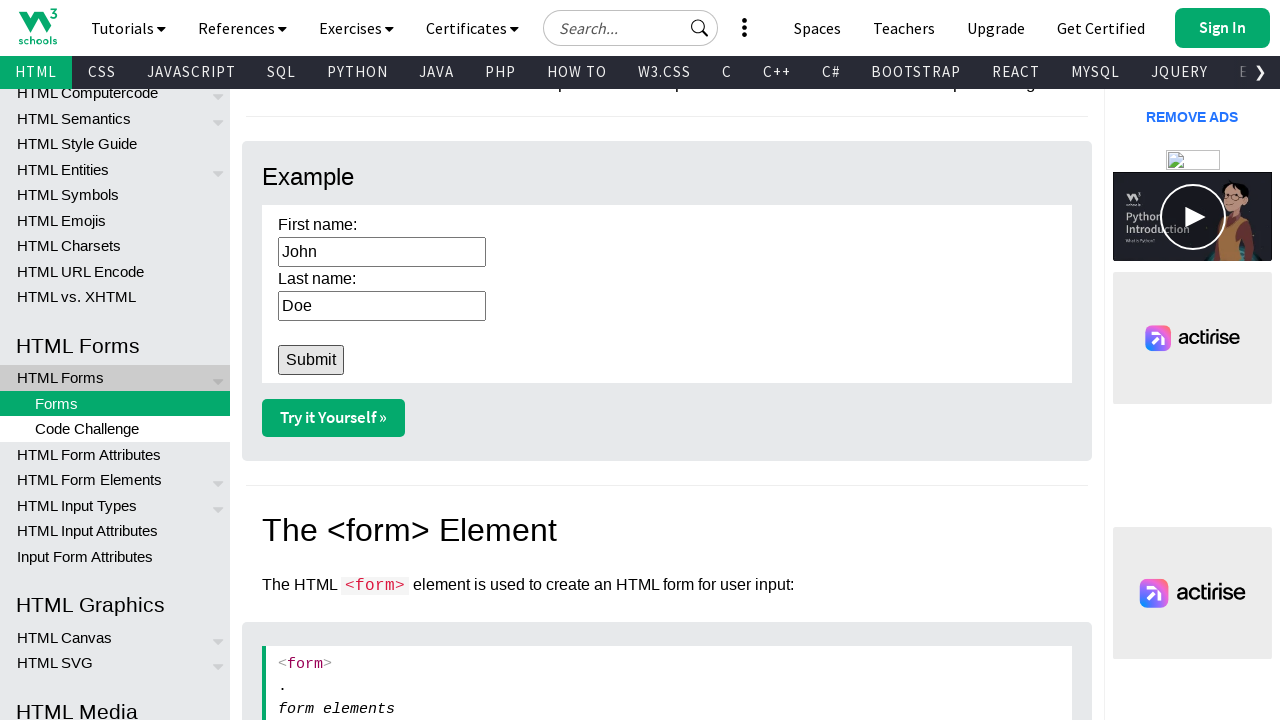

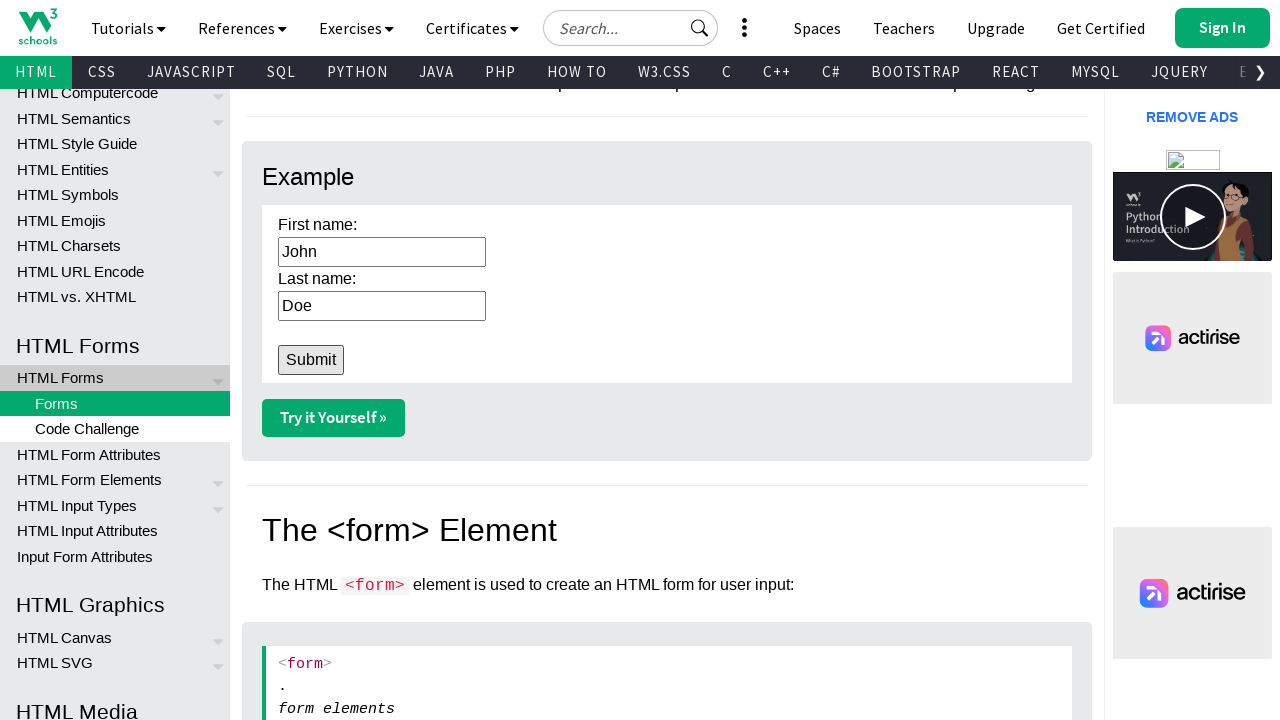